Tests that todo data persists after page reload

Starting URL: https://demo.playwright.dev/todomvc

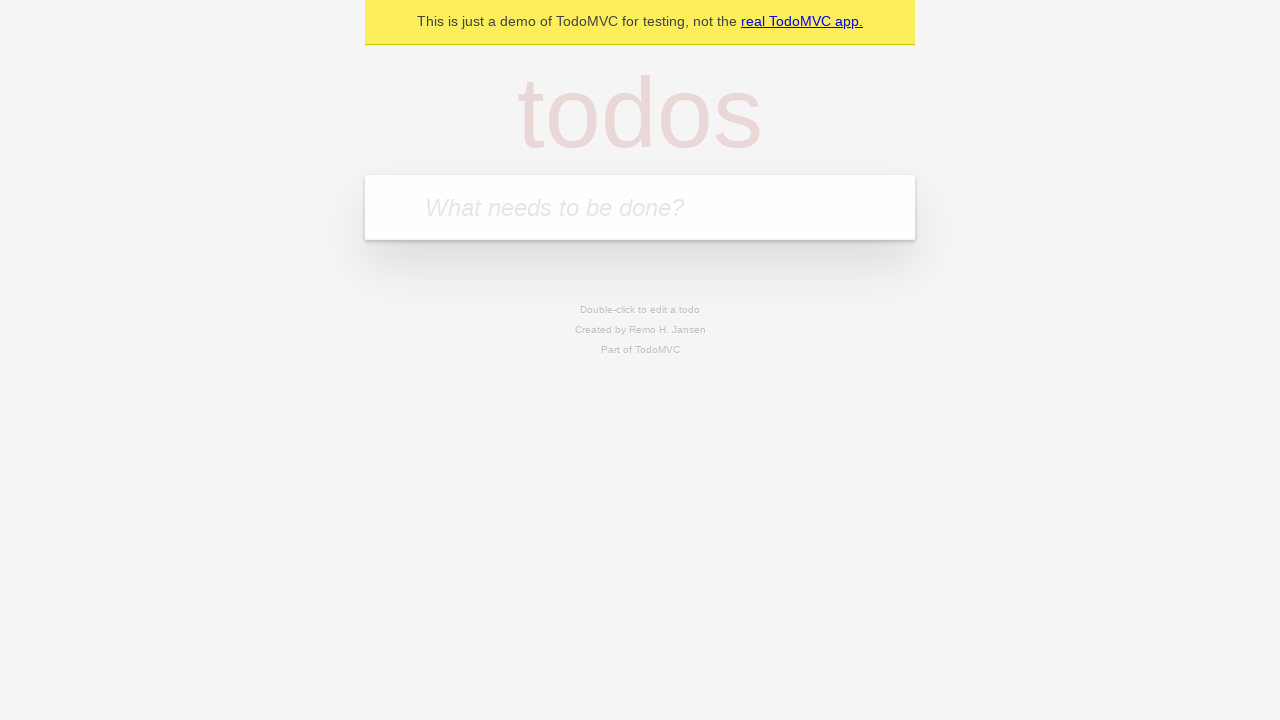

Located the todo input field
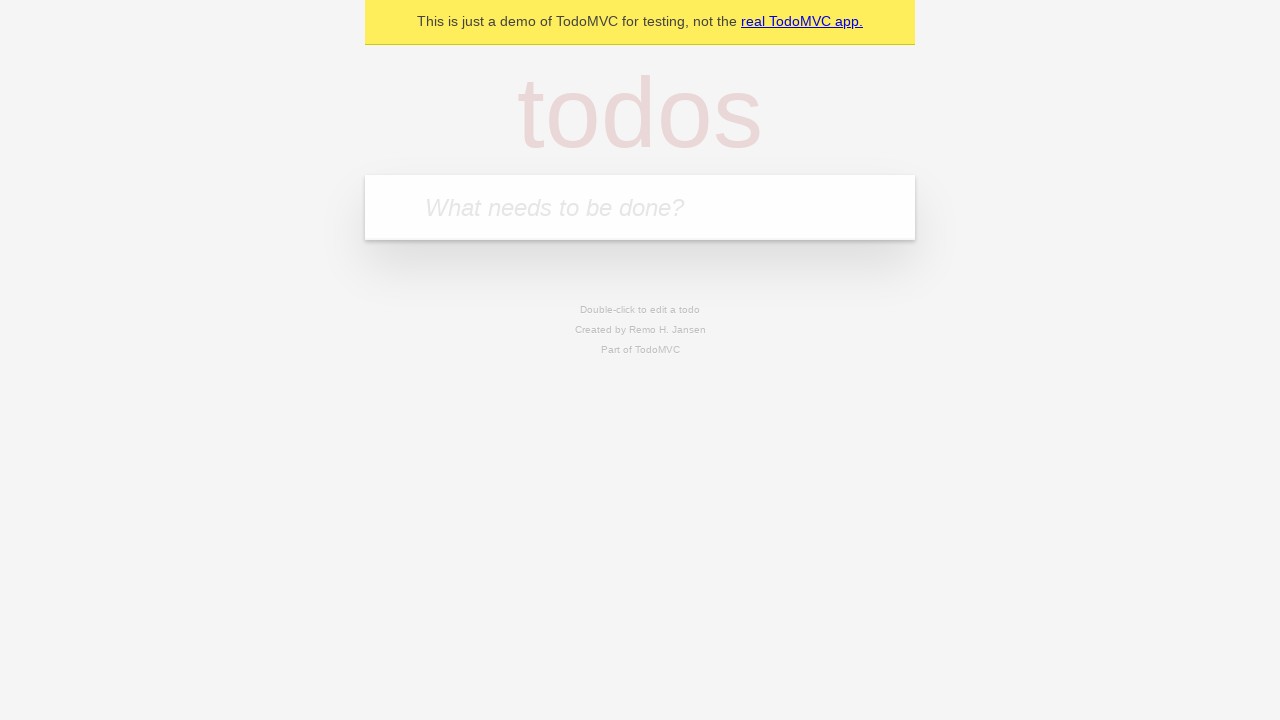

Filled first todo: 'buy some cheese' on internal:attr=[placeholder="What needs to be done?"i]
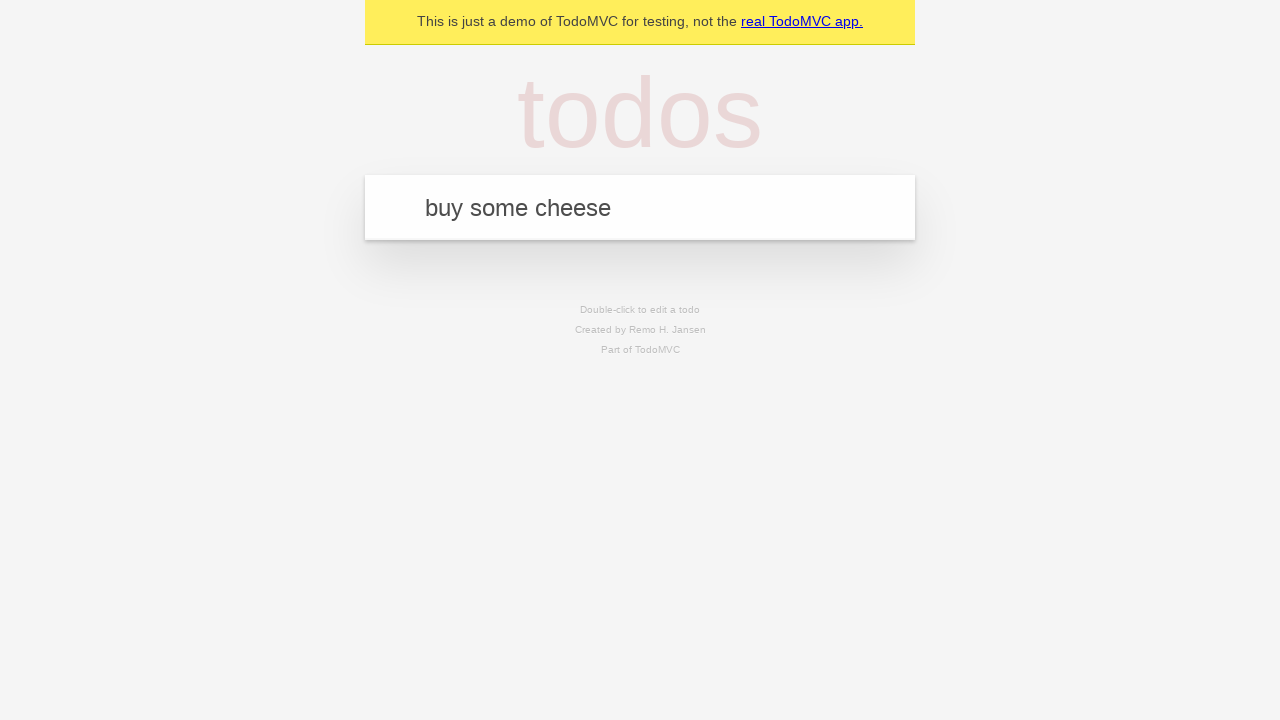

Pressed Enter to create first todo on internal:attr=[placeholder="What needs to be done?"i]
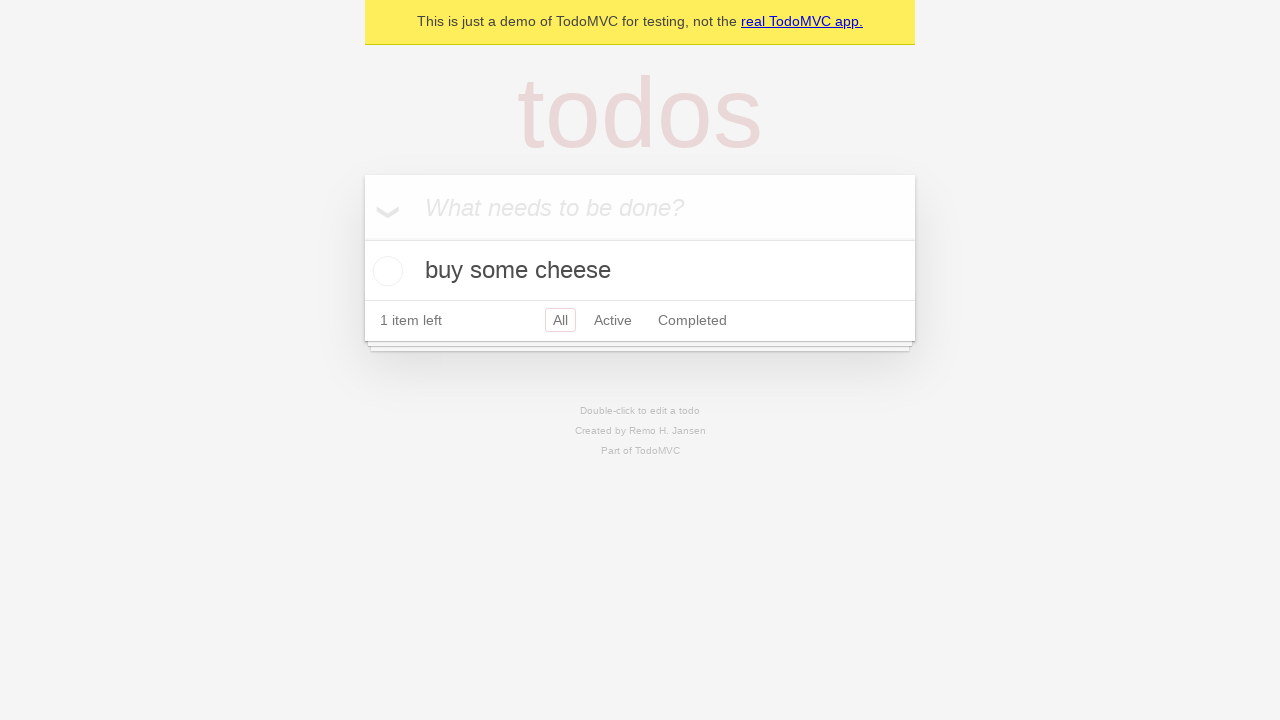

Filled second todo: 'feed the cat' on internal:attr=[placeholder="What needs to be done?"i]
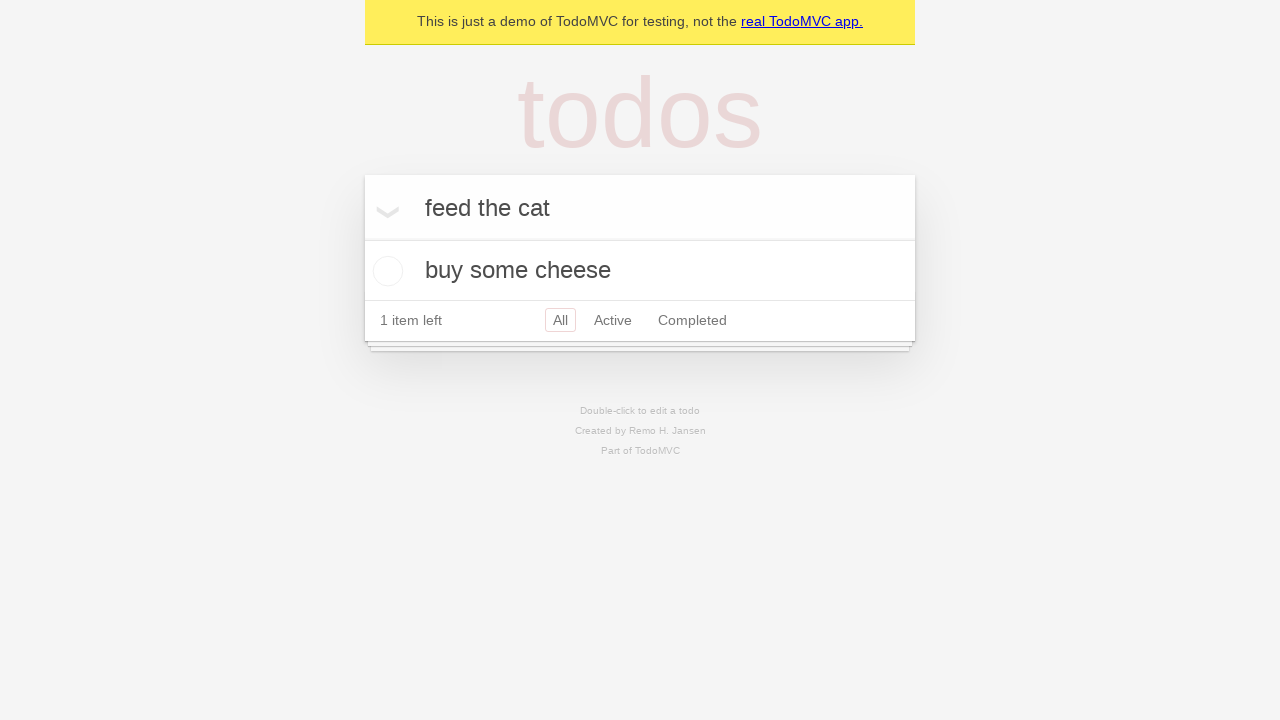

Pressed Enter to create second todo on internal:attr=[placeholder="What needs to be done?"i]
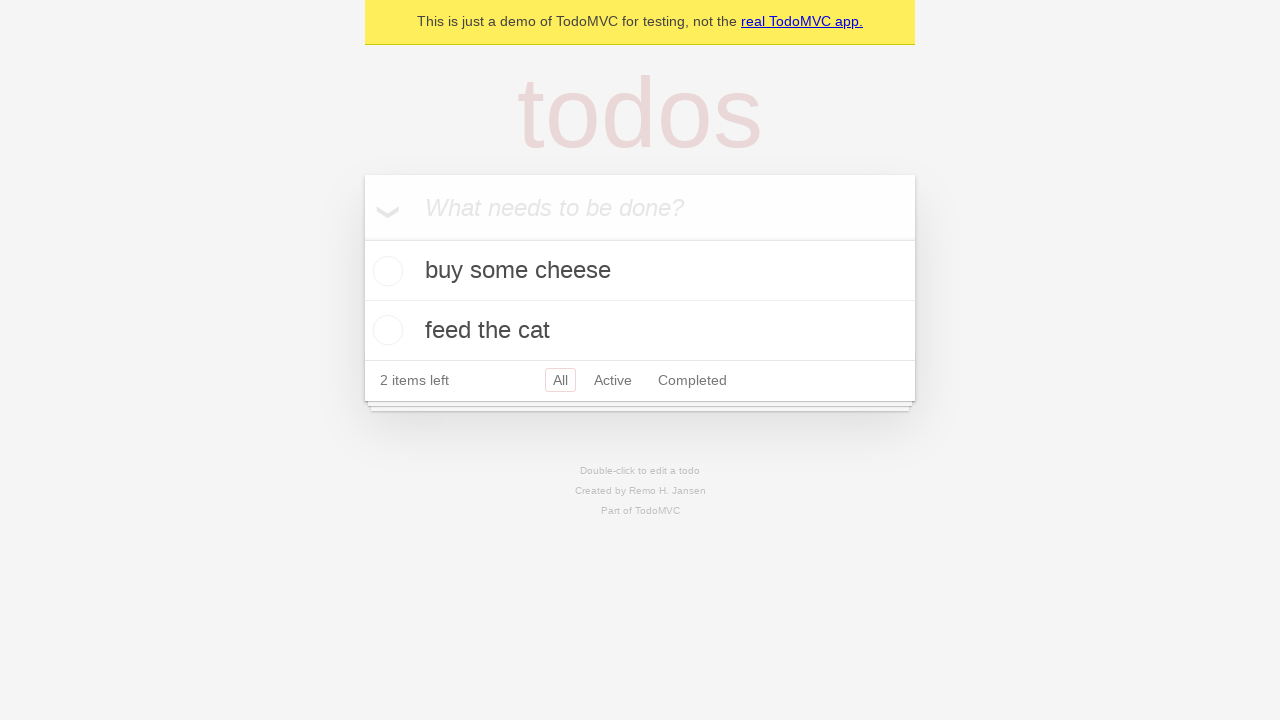

Verified both todos are rendered in the DOM
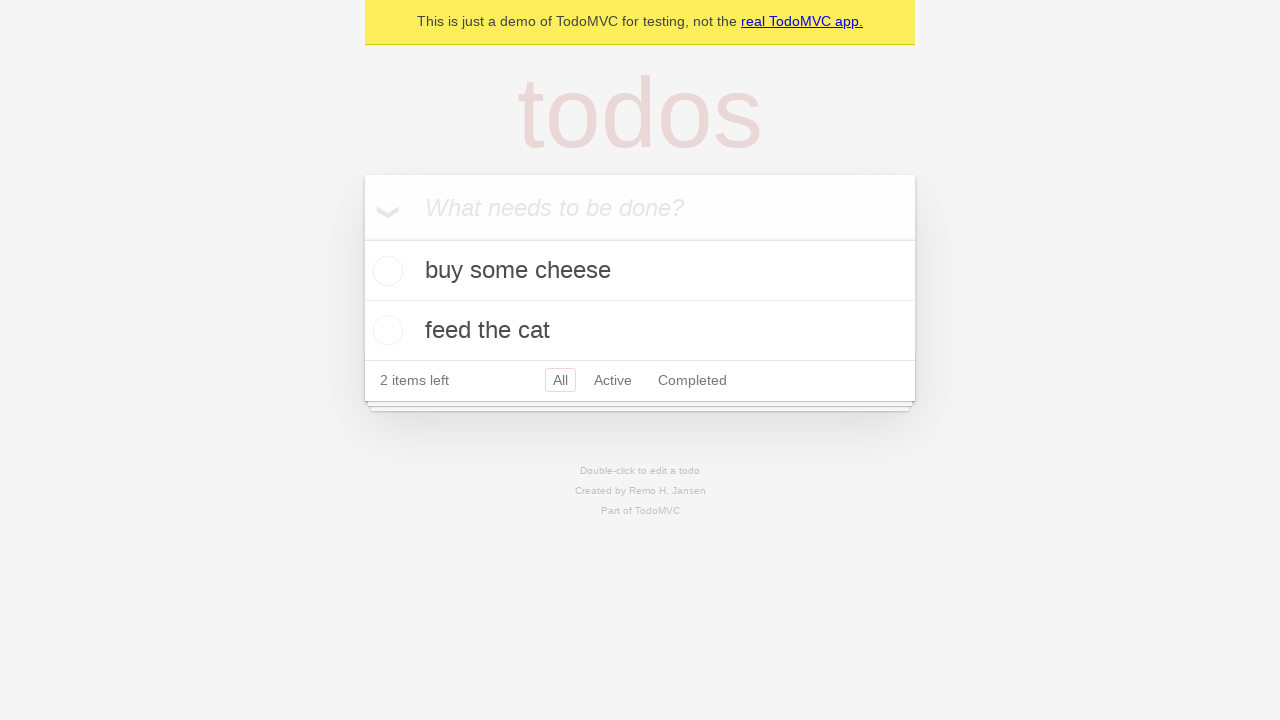

Located all todo items
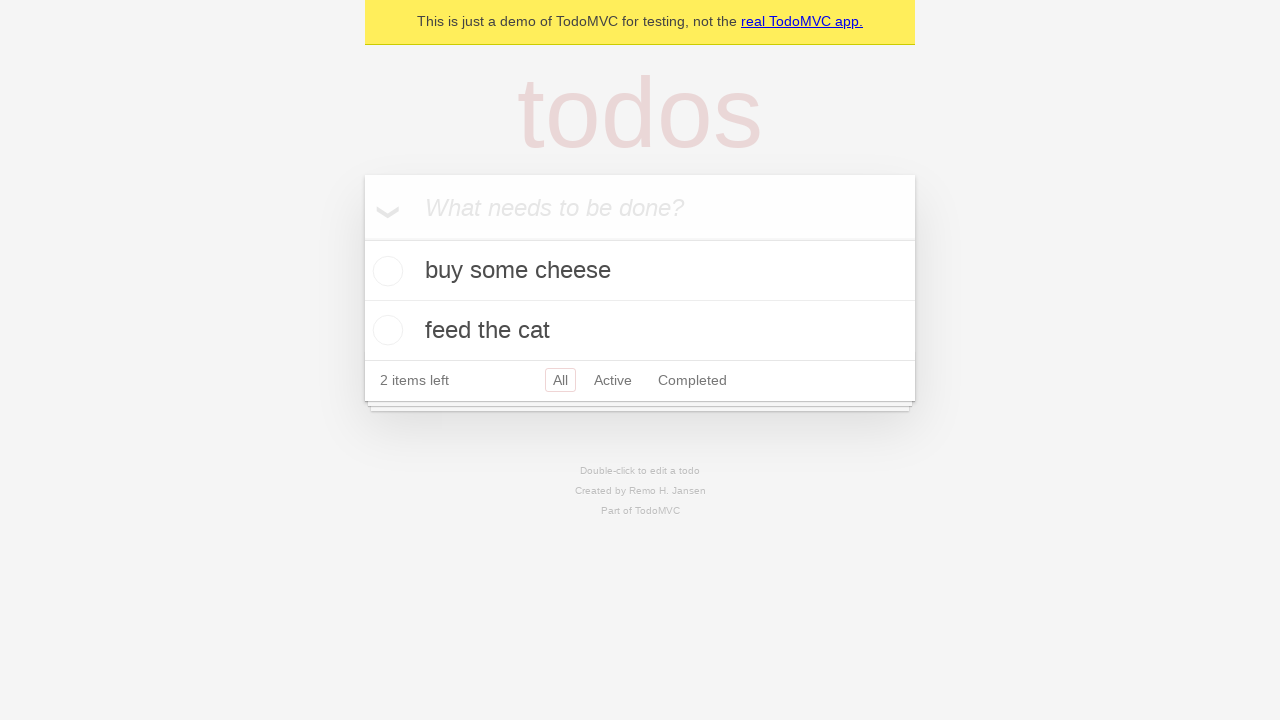

Located checkbox for first todo
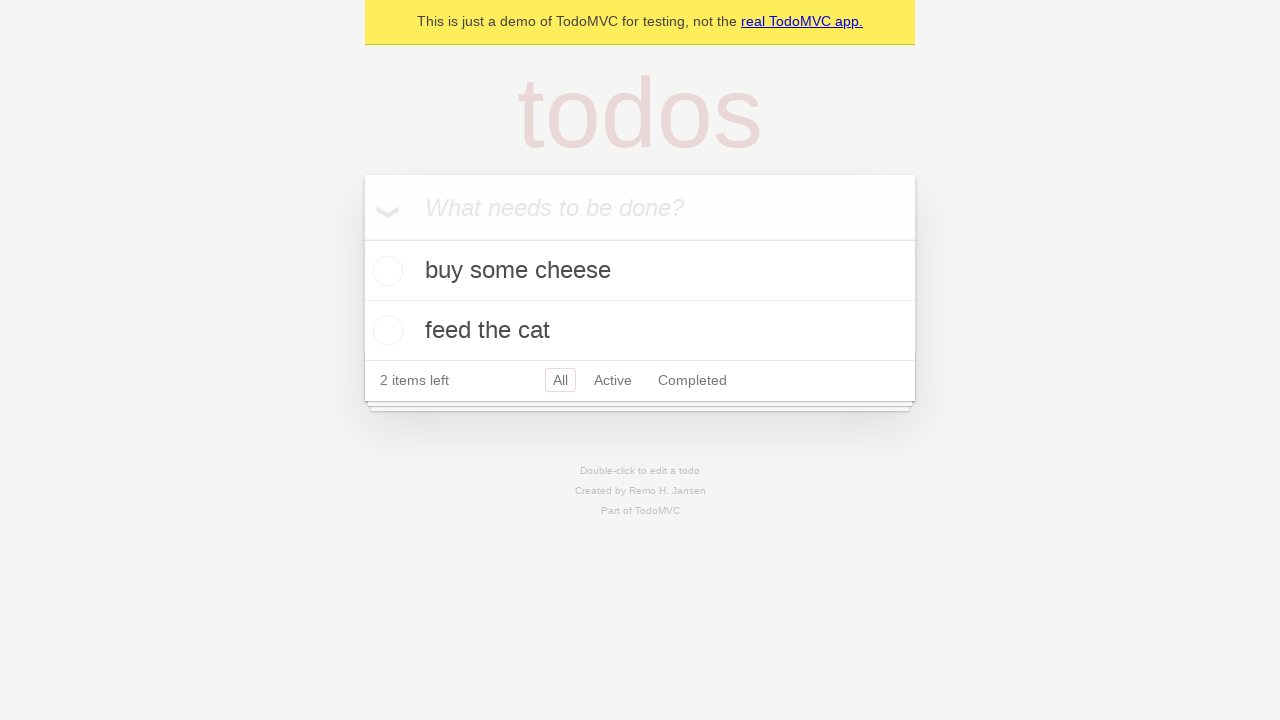

Checked the first todo at (385, 271) on internal:testid=[data-testid="todo-item"s] >> nth=0 >> internal:role=checkbox
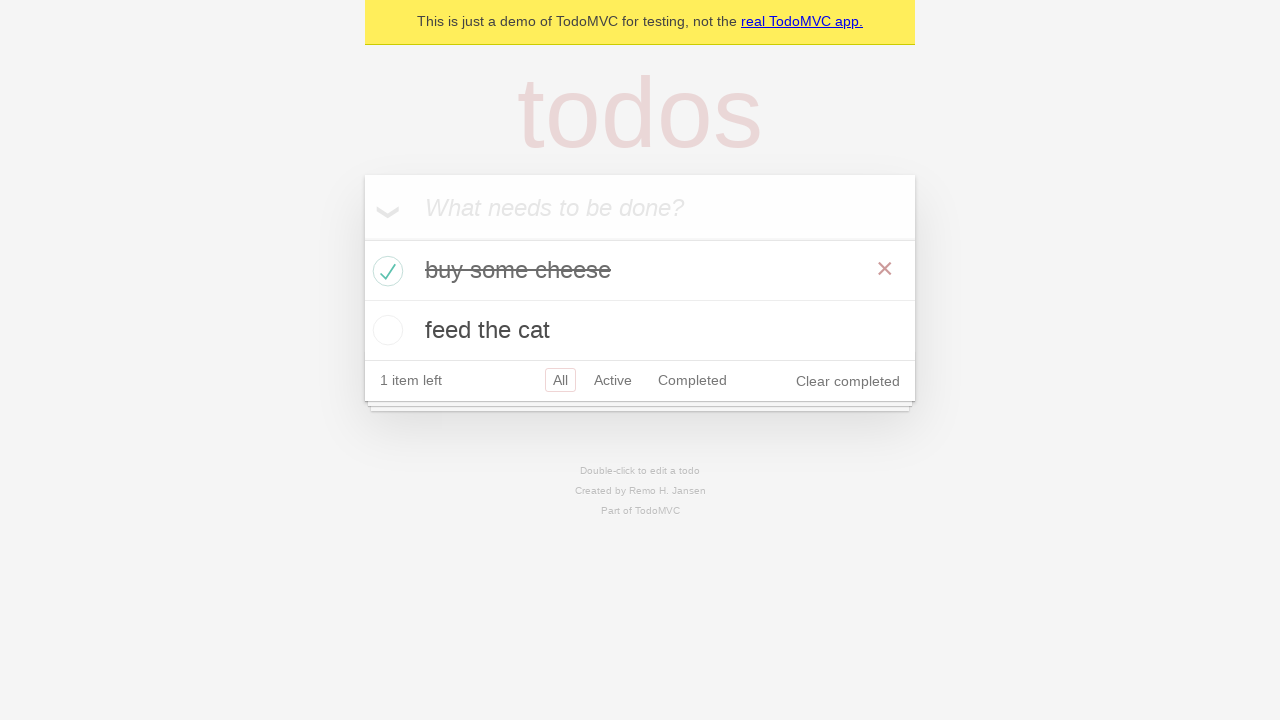

Reloaded the page to test data persistence
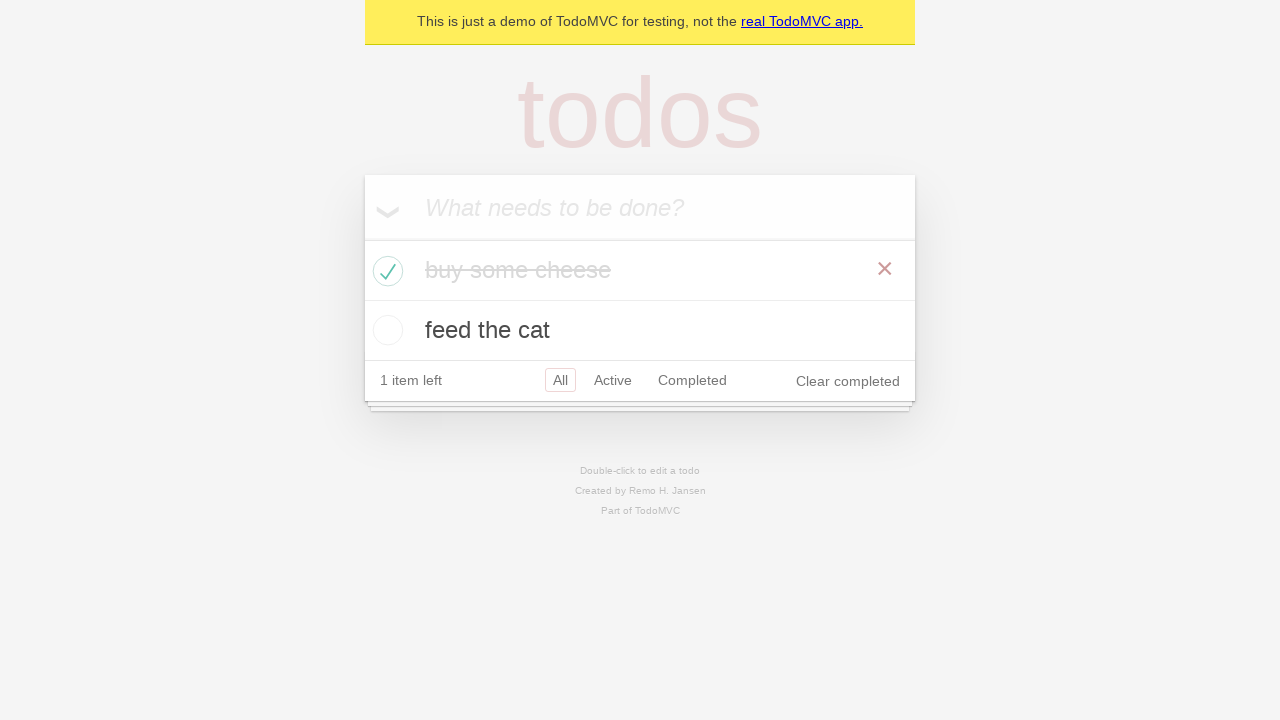

Verified todos persisted after page reload
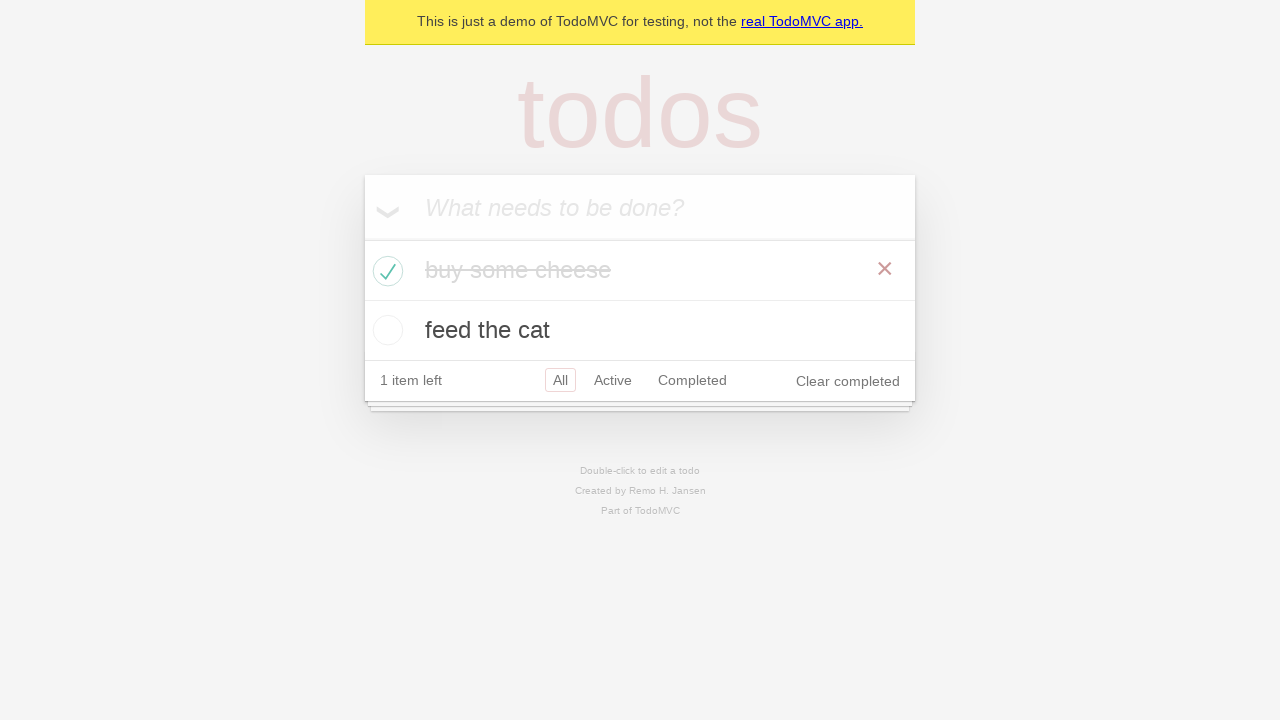

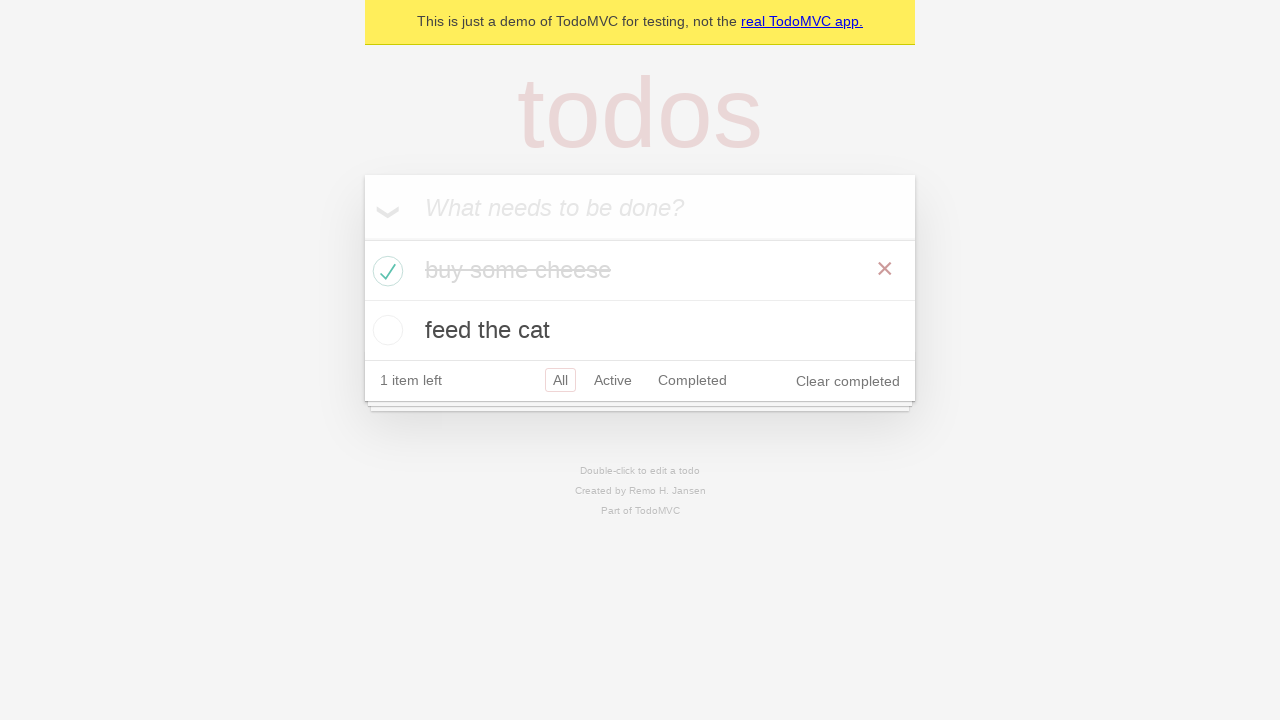